Navigates to an OpenCart demo site and clicks on a MacBook product link

Starting URL: https://naveenautomationlabs.com/opencart/

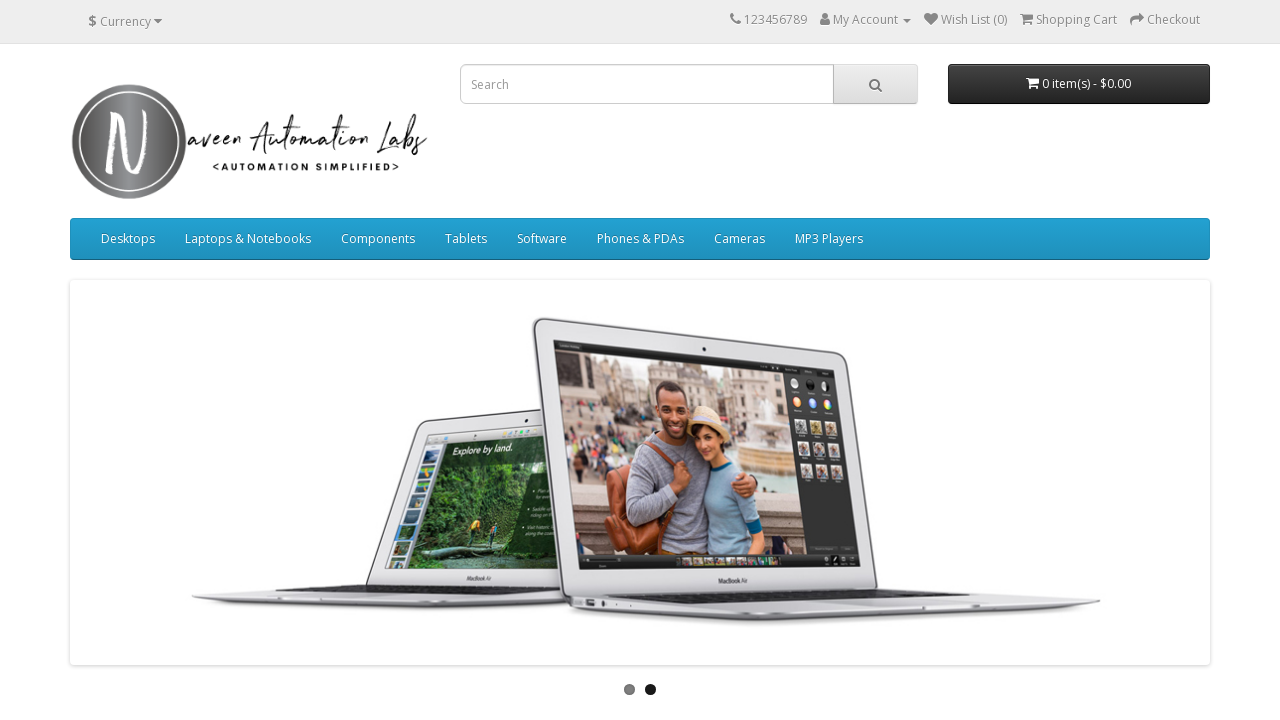

Navigated to OpenCart demo site
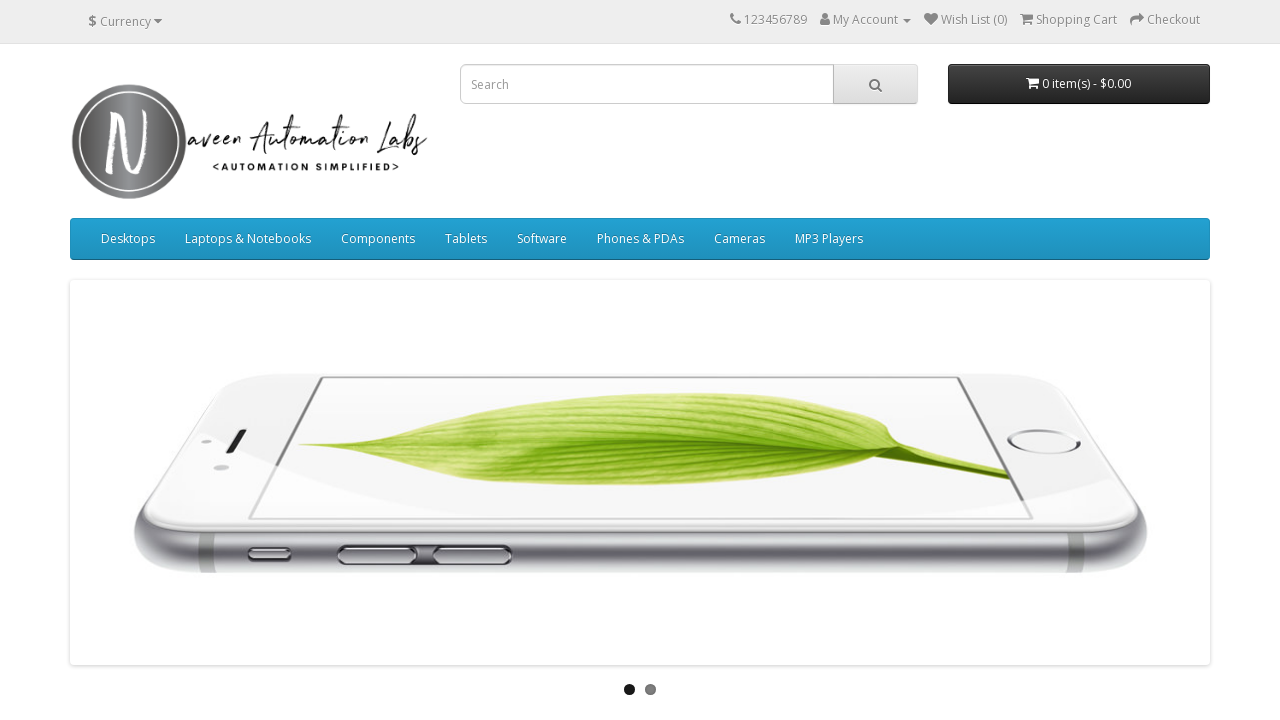

Clicked on MacBook product link at (126, 360) on text=MacBook
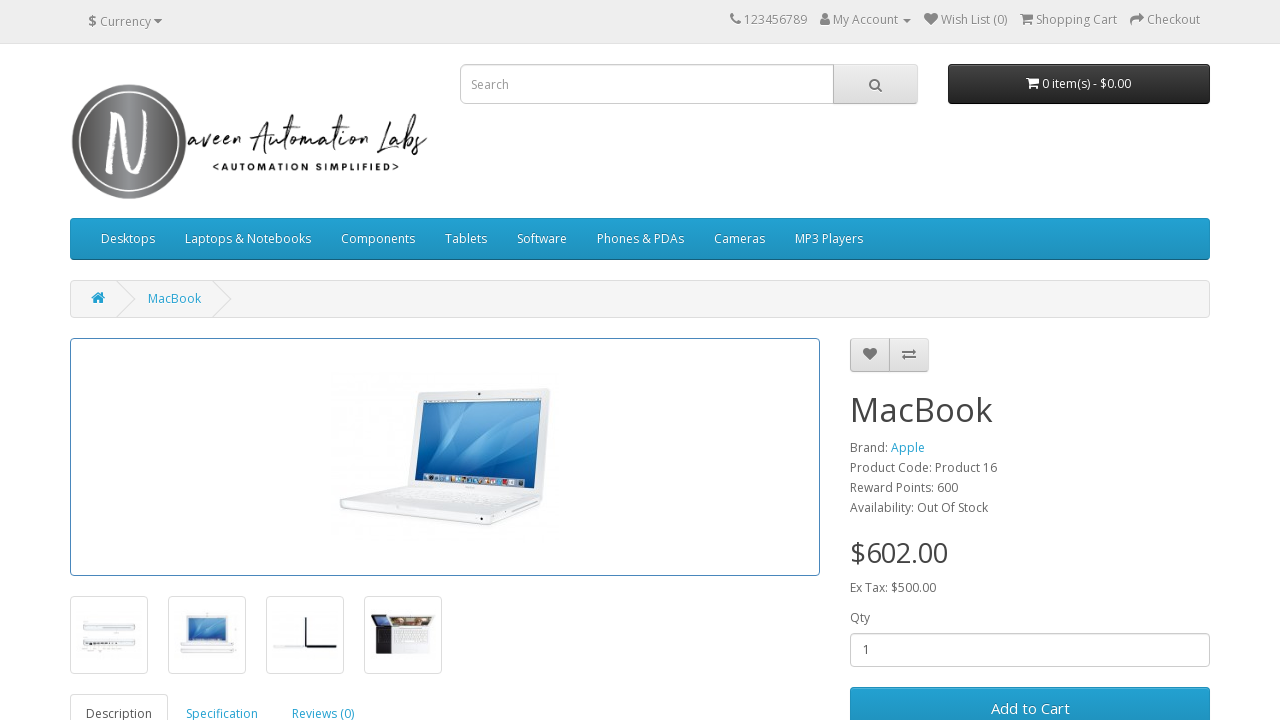

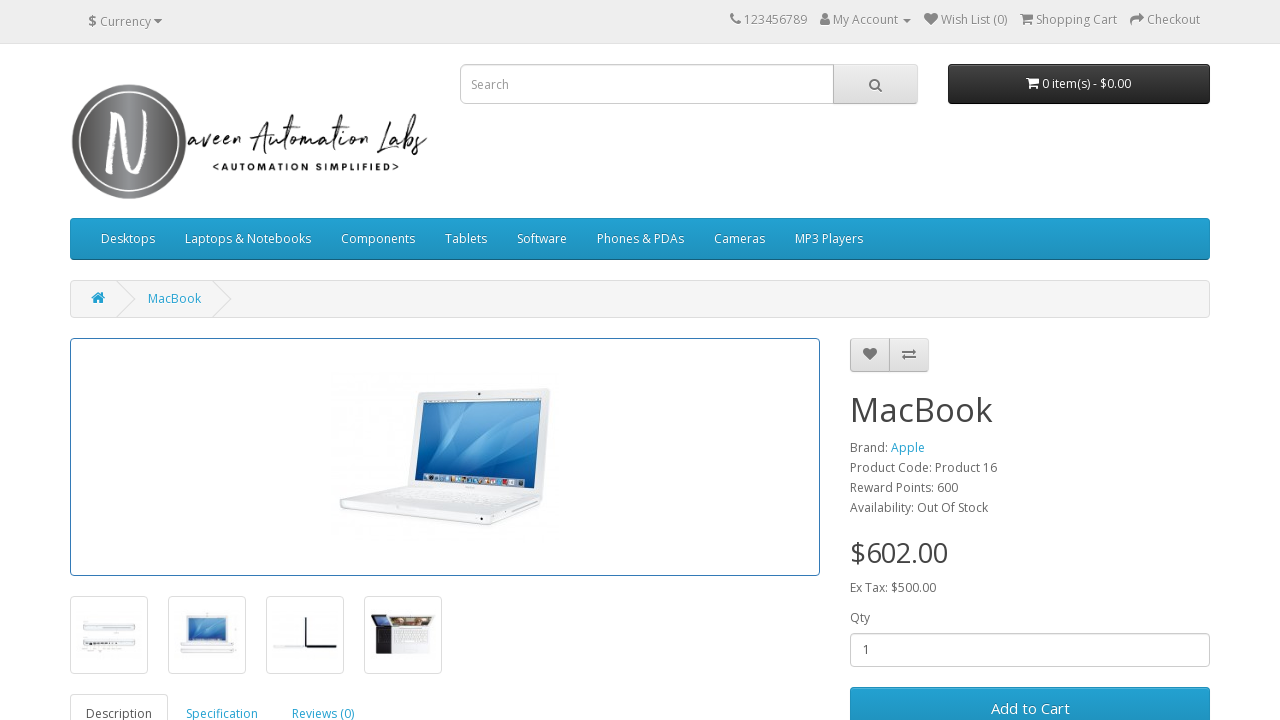